Tests e-commerce product search and add to cart functionality by searching for products, verifying results, and adding specific items to cart

Starting URL: https://rahulshettyacademy.com/seleniumPractise/#/

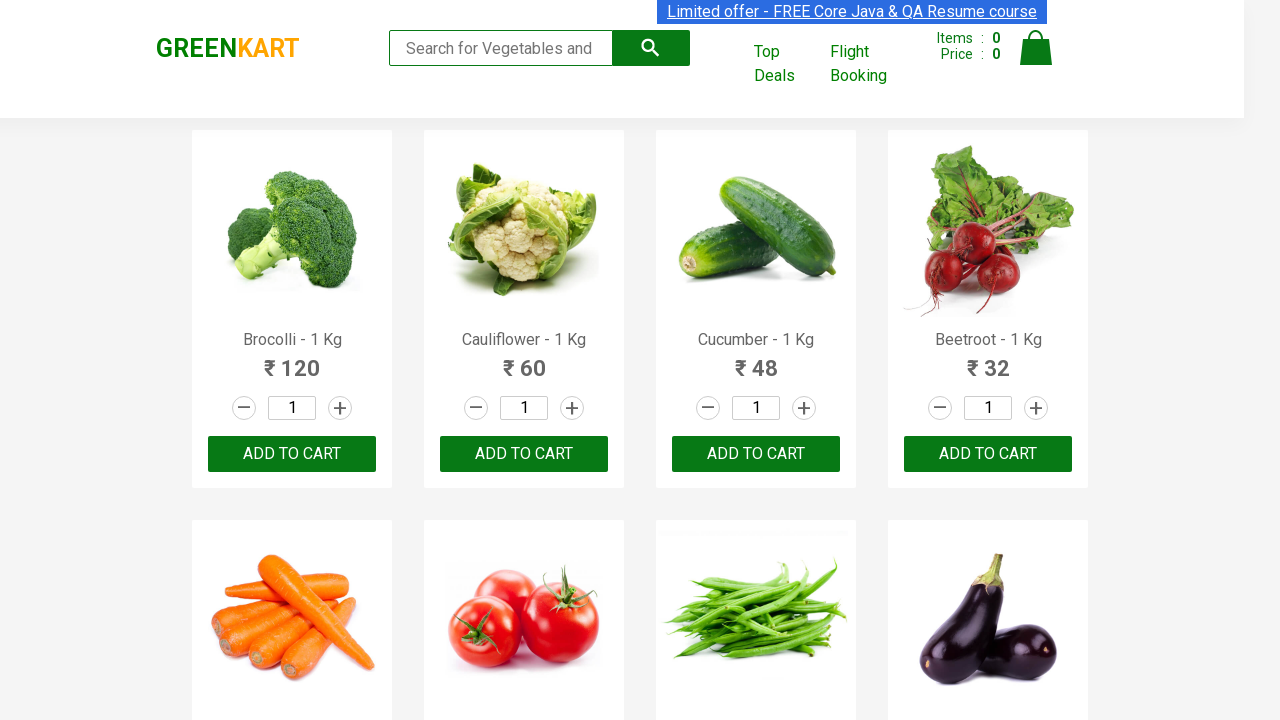

Filled search field with 'ca' to filter products on .search-keyword
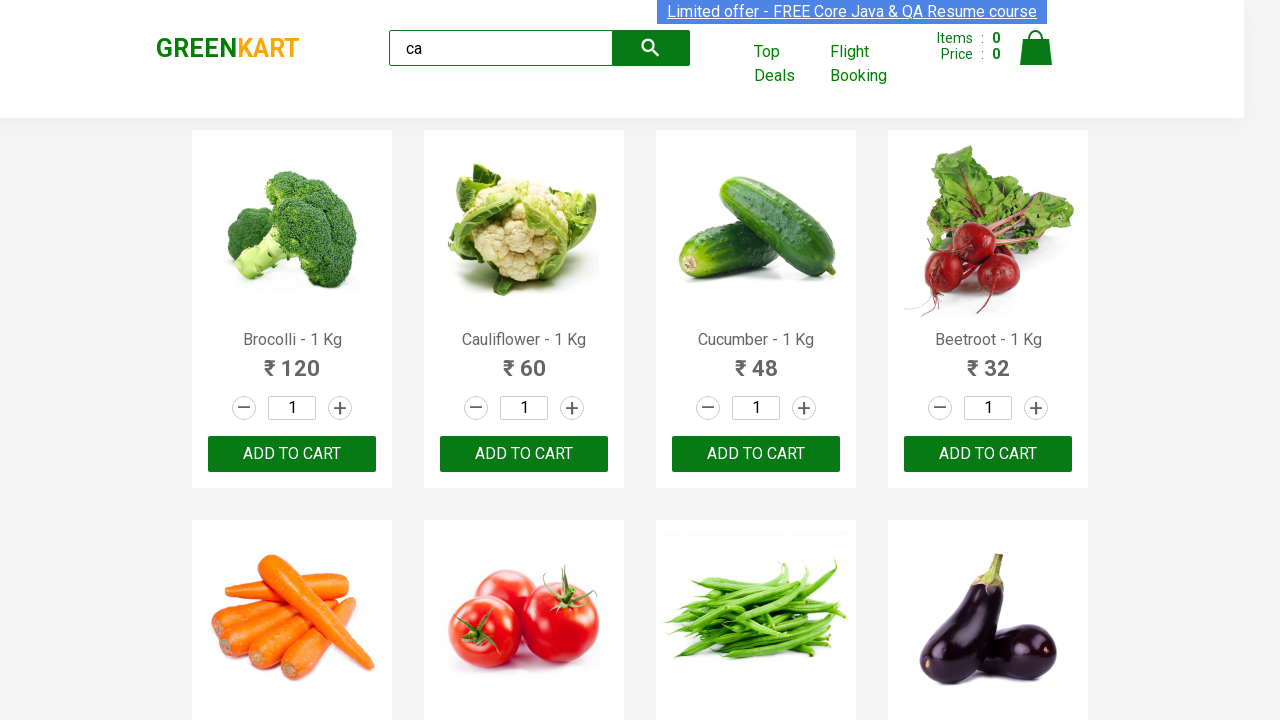

Waited 2 seconds for products to filter
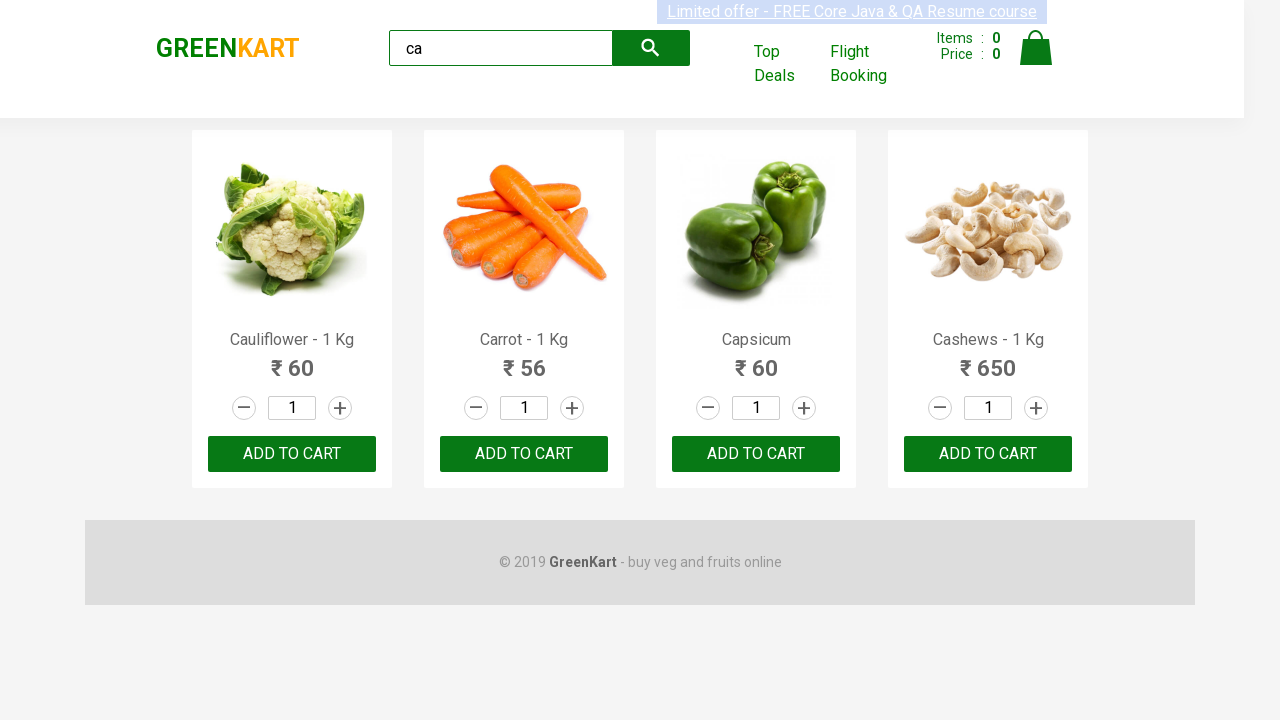

Verified that 4 products are visible after filtering
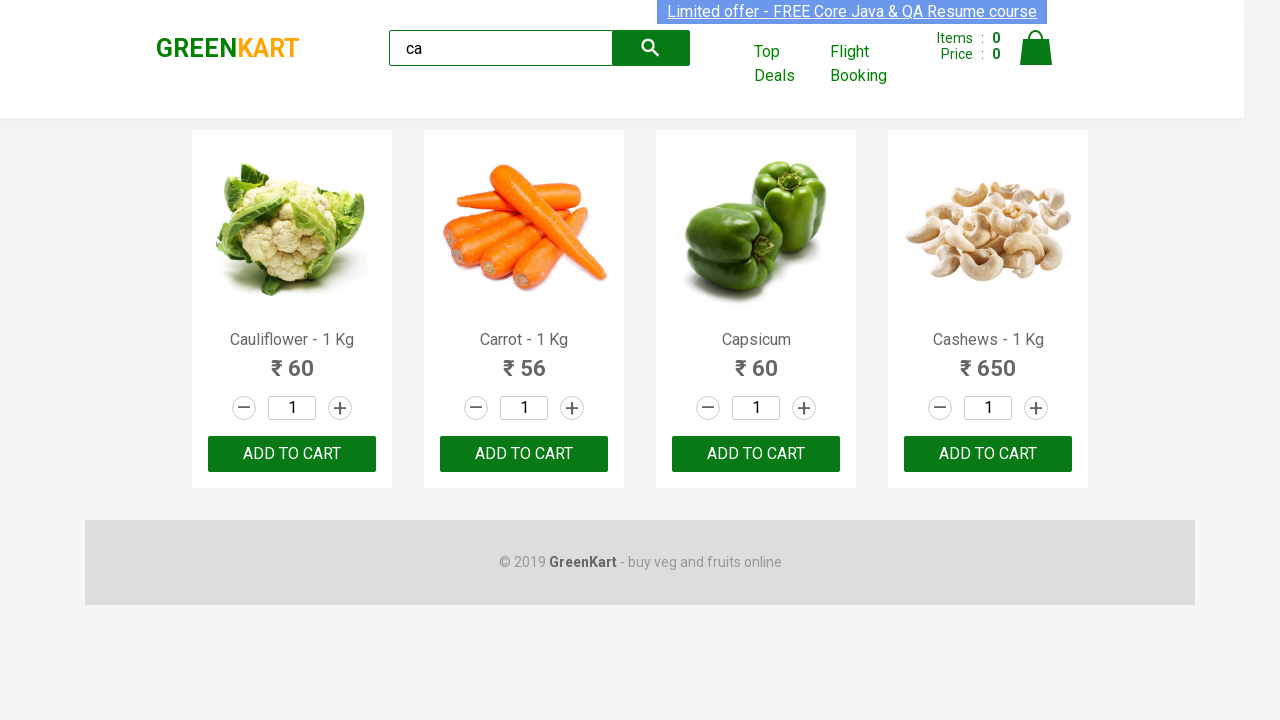

Clicked 'ADD TO CART' button for the third product at (756, 454) on .products .product >> nth=2 >> text=ADD TO CART
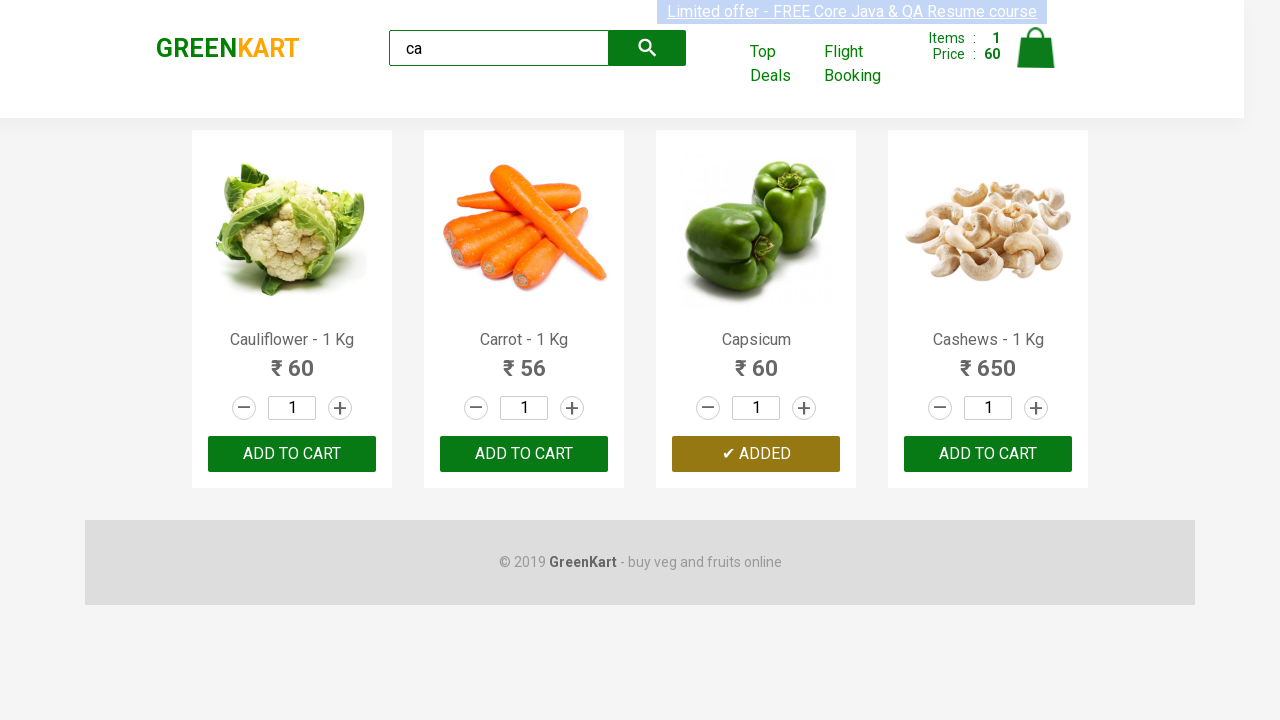

Found and clicked 'ADD TO CART' button for Cashews product at index 3 at (988, 454) on .products .product >> nth=3 >> button
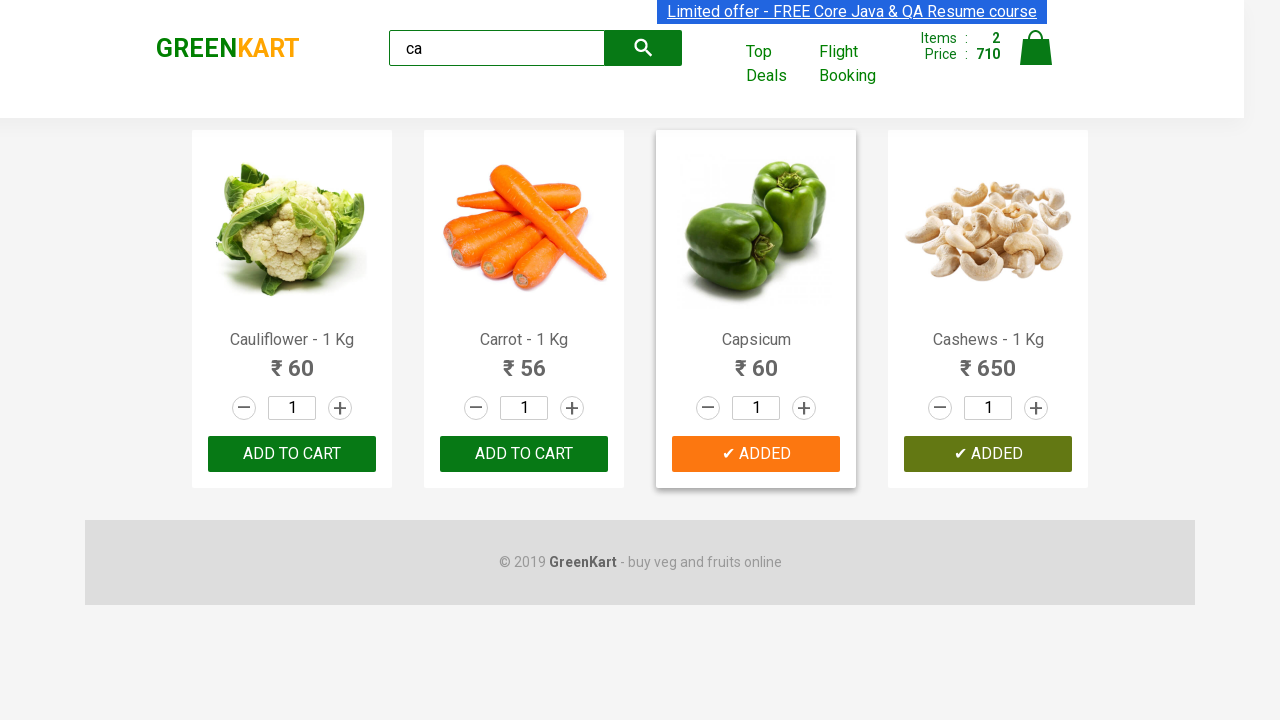

Verified brand text is 'GREENKART'
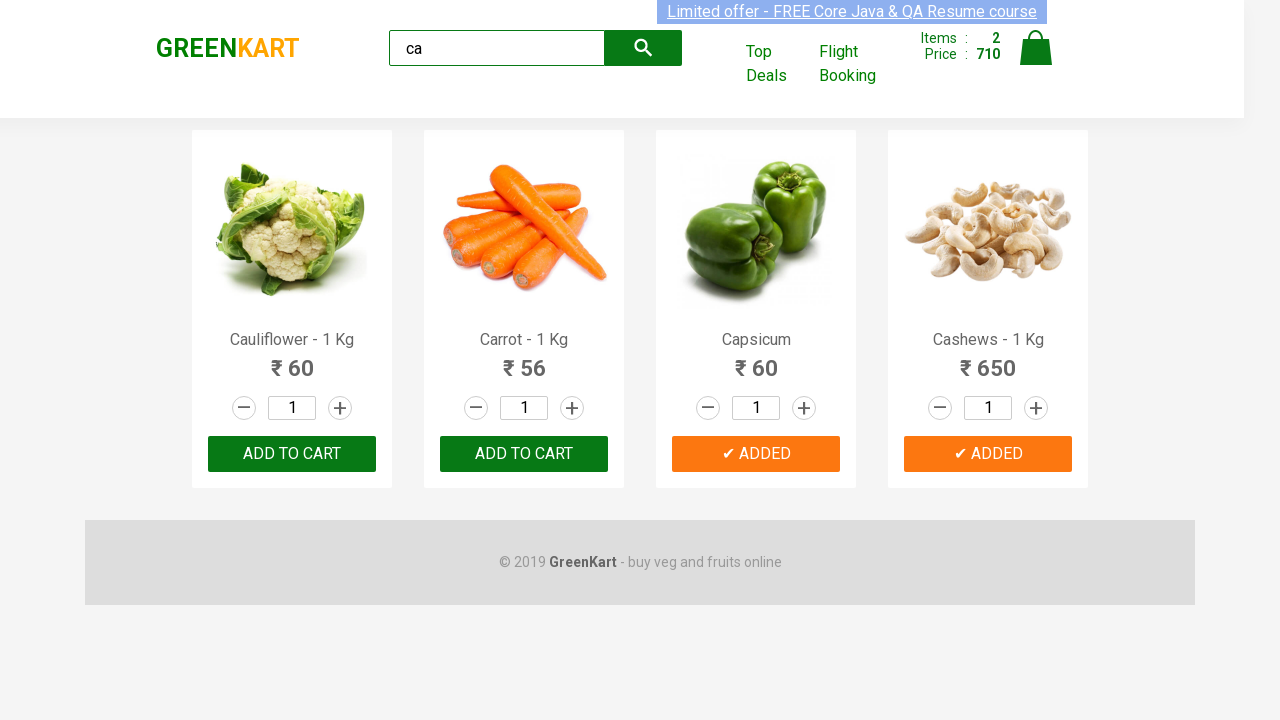

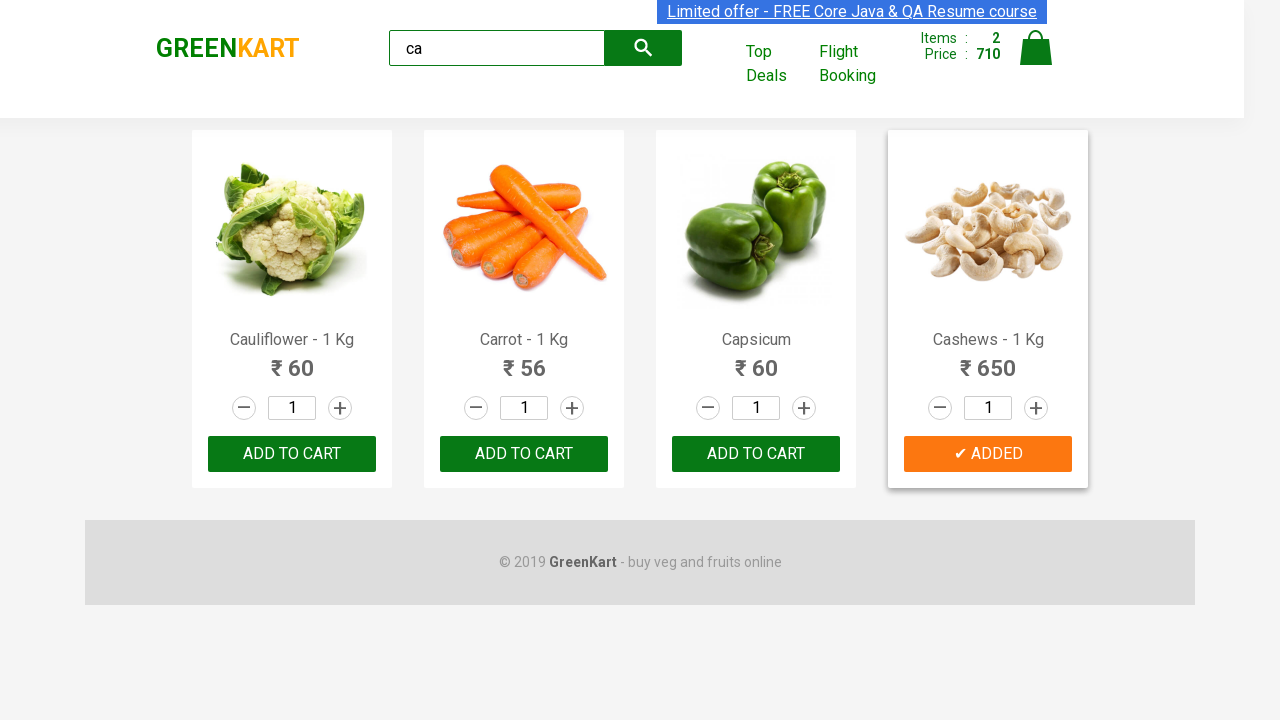